Tests scrolling functionality by navigating to a form, scrolling to an input field, and filling in name and date fields

Starting URL: https://formy-project.herokuapp.com/scroll

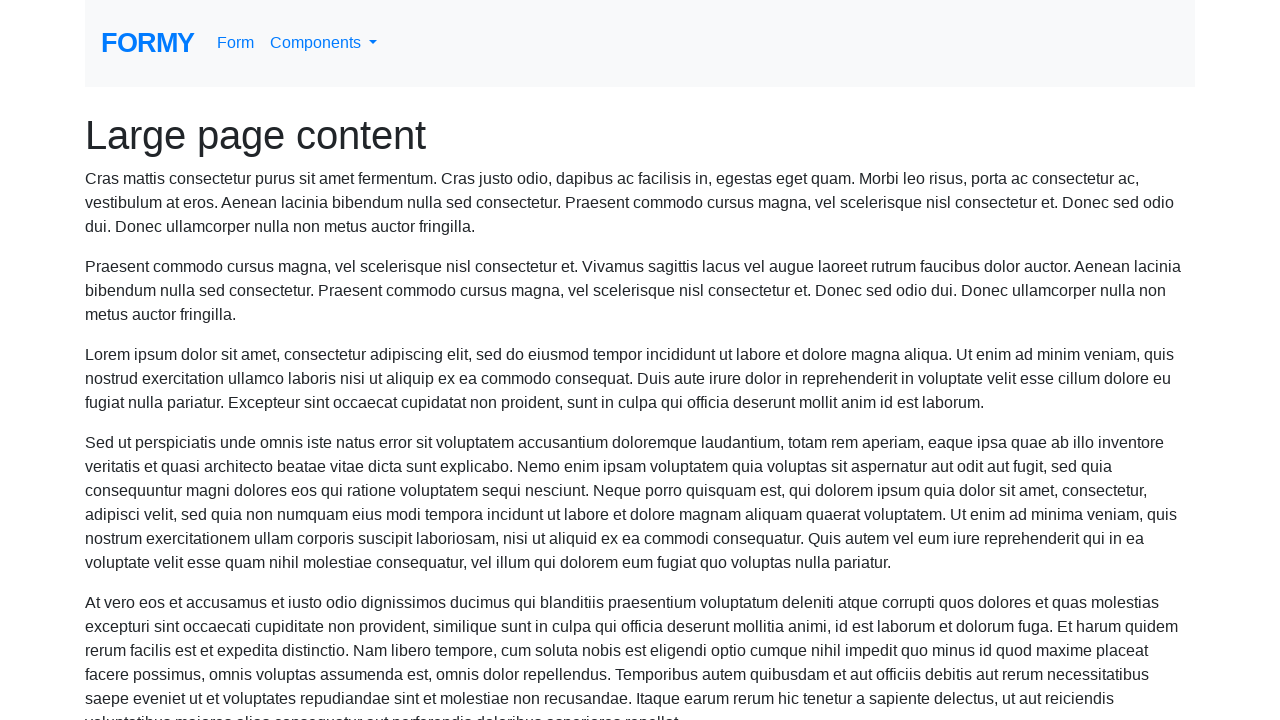

Located the name input field
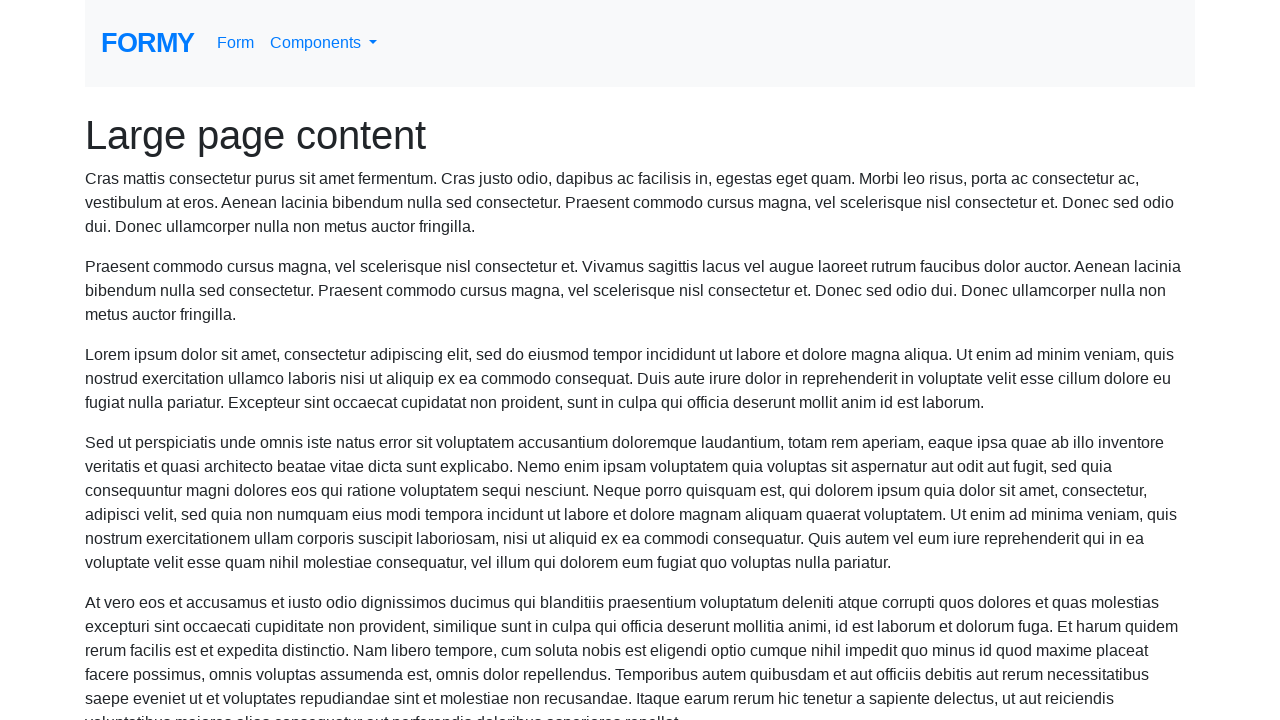

Scrolled to name field into view
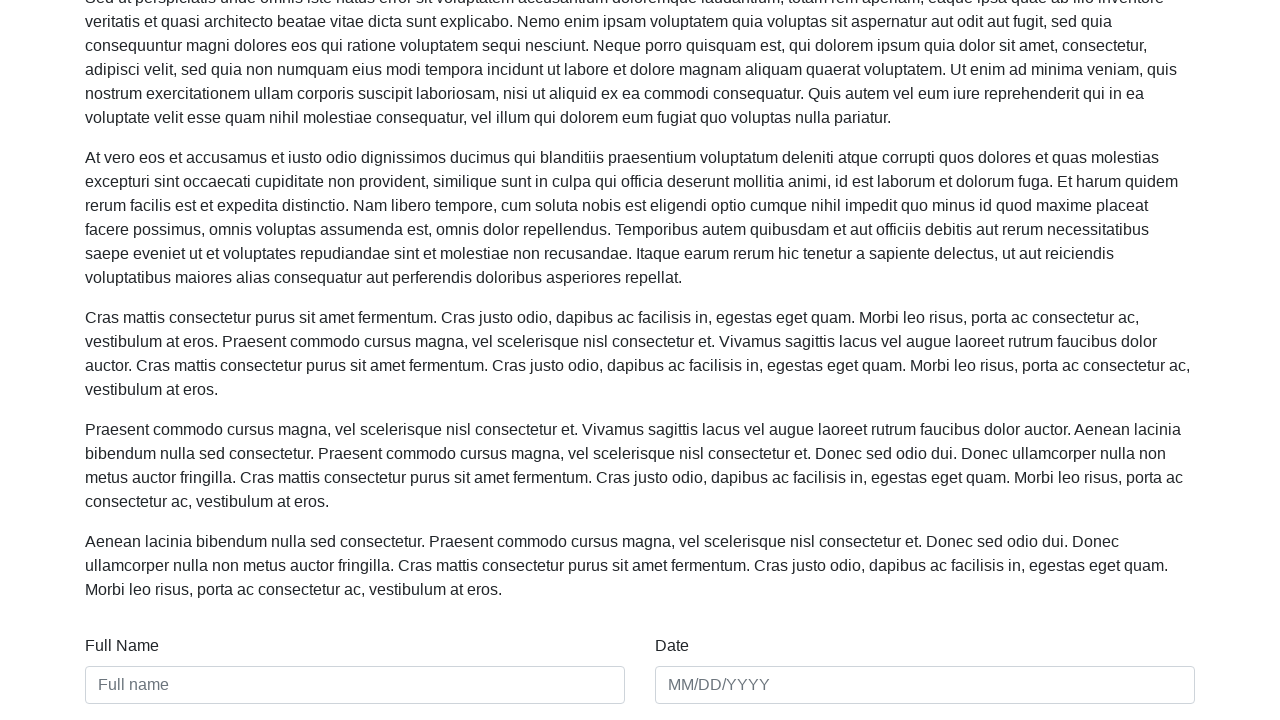

Filled name field with 'Alex Johnson' on #name
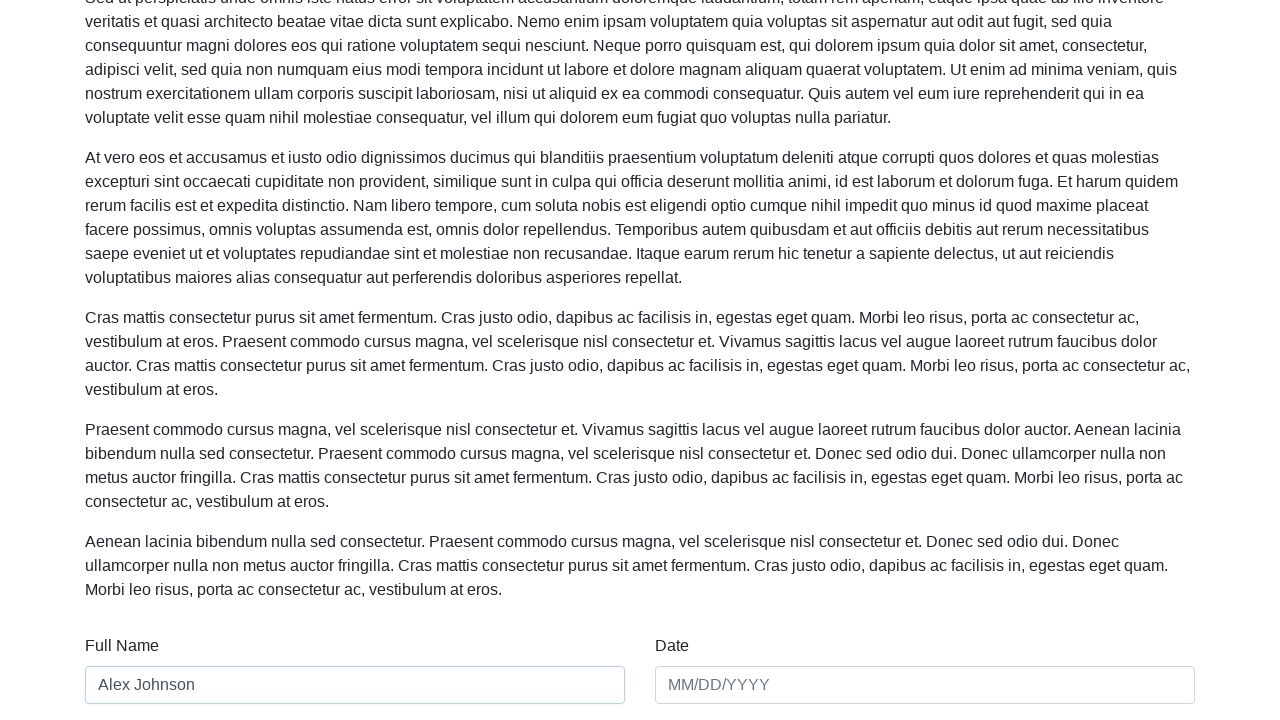

Filled date field with '03/15/2024' on #date
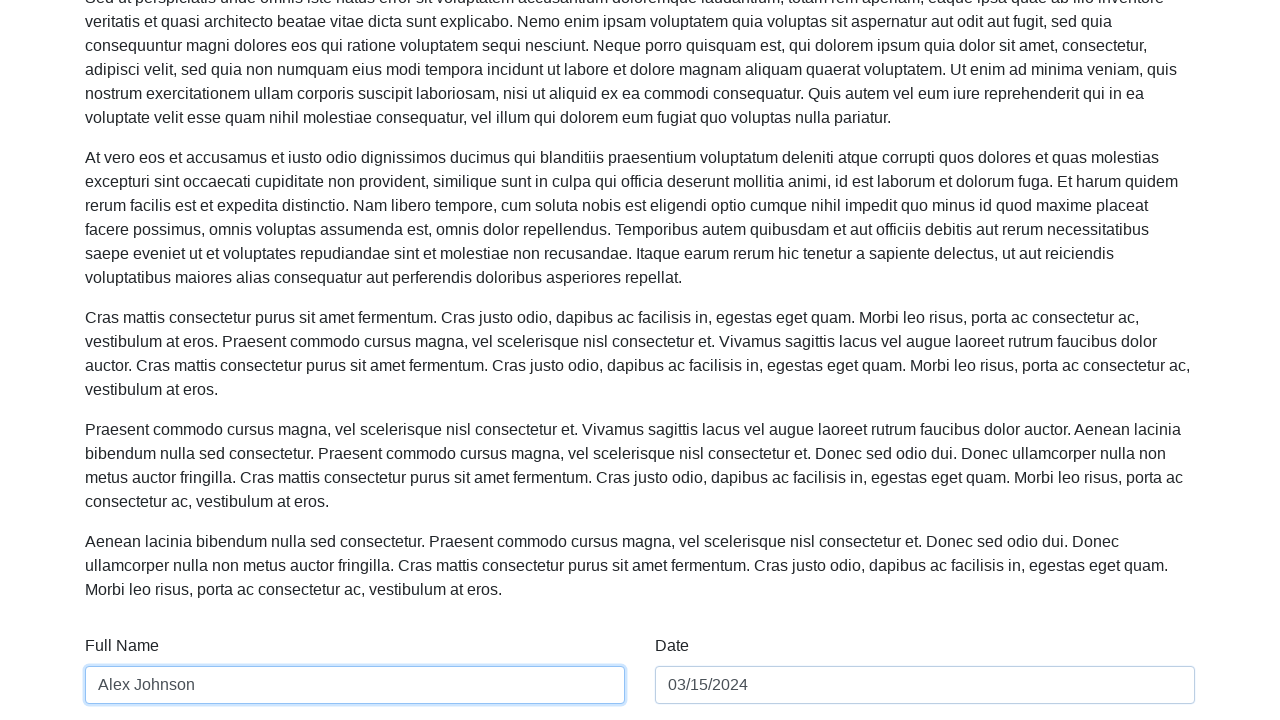

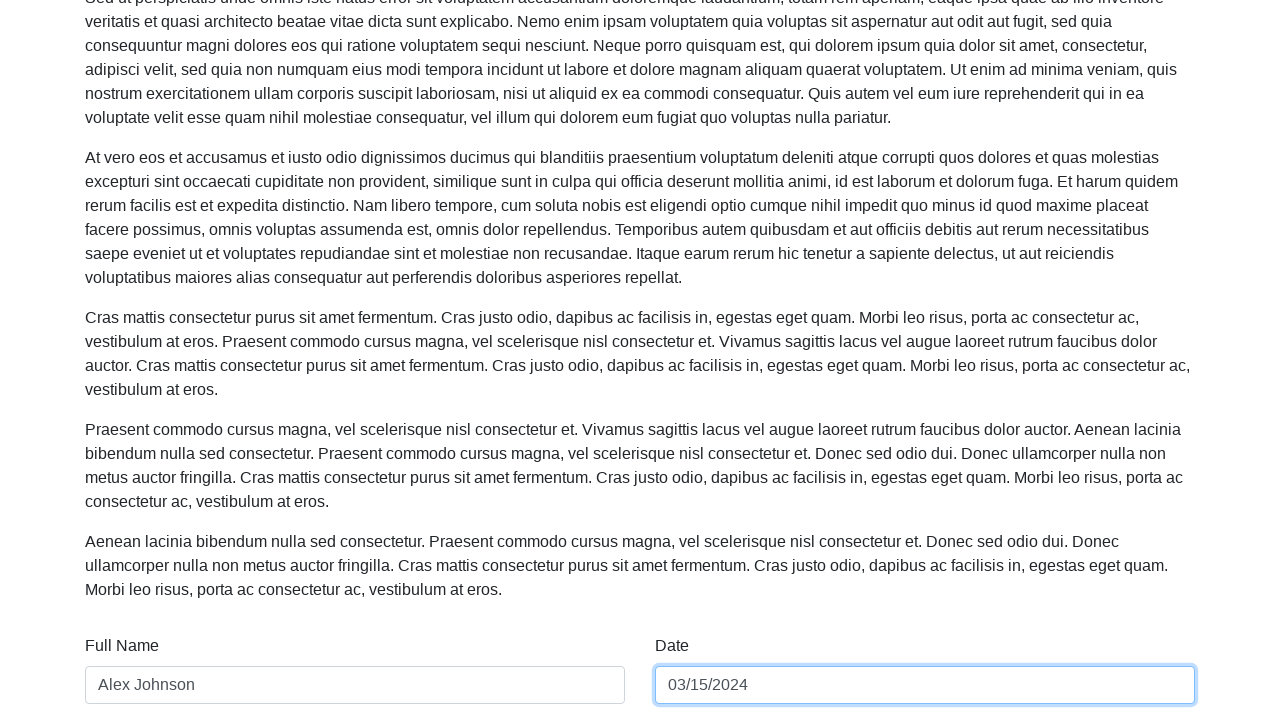